Tests right-click context menu functionality, handles alert, navigates to a link, and verifies content in a new window

Starting URL: https://the-internet.herokuapp.com/context_menu

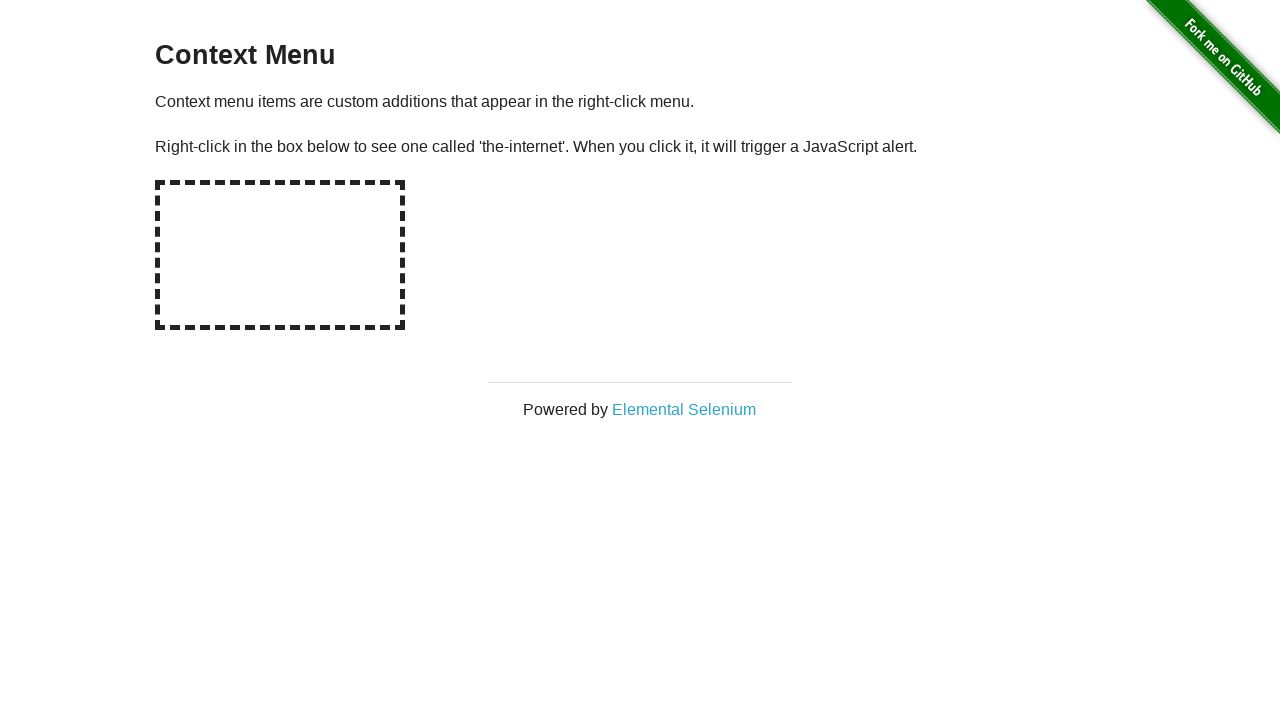

Right-clicked on hot-spot area to open context menu at (280, 255) on div#hot-spot
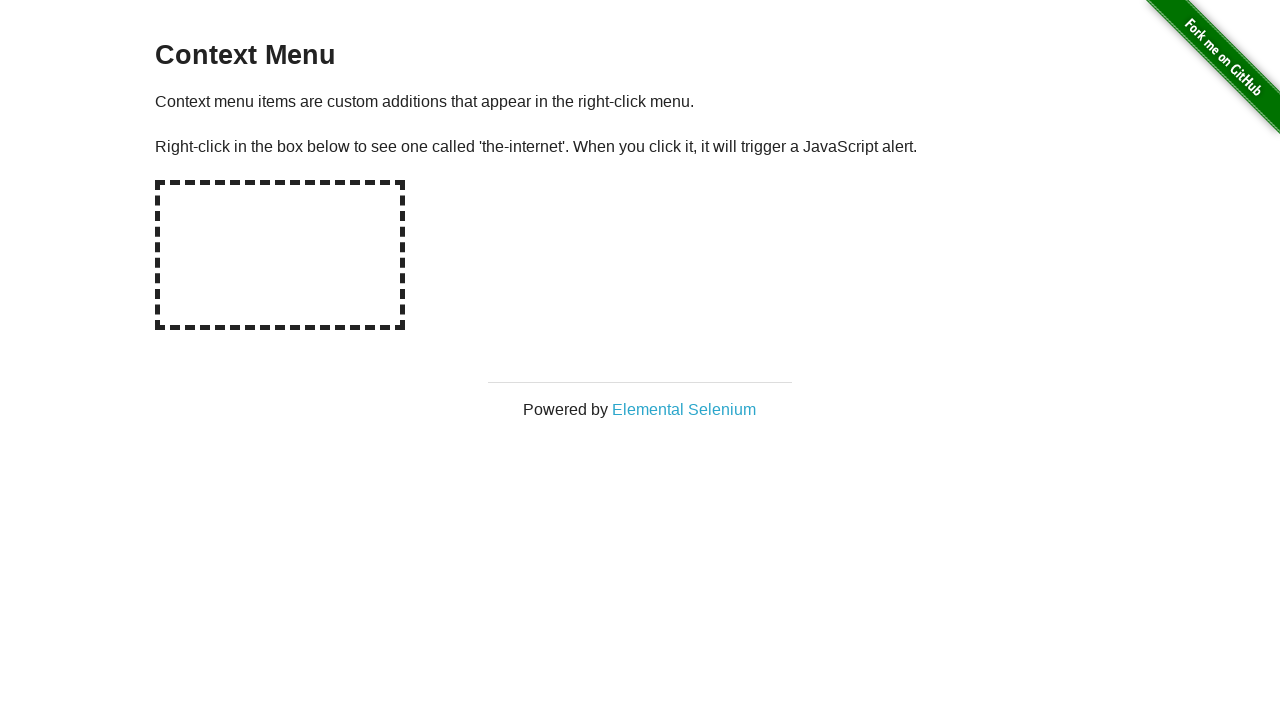

Set up dialog handler to accept alerts
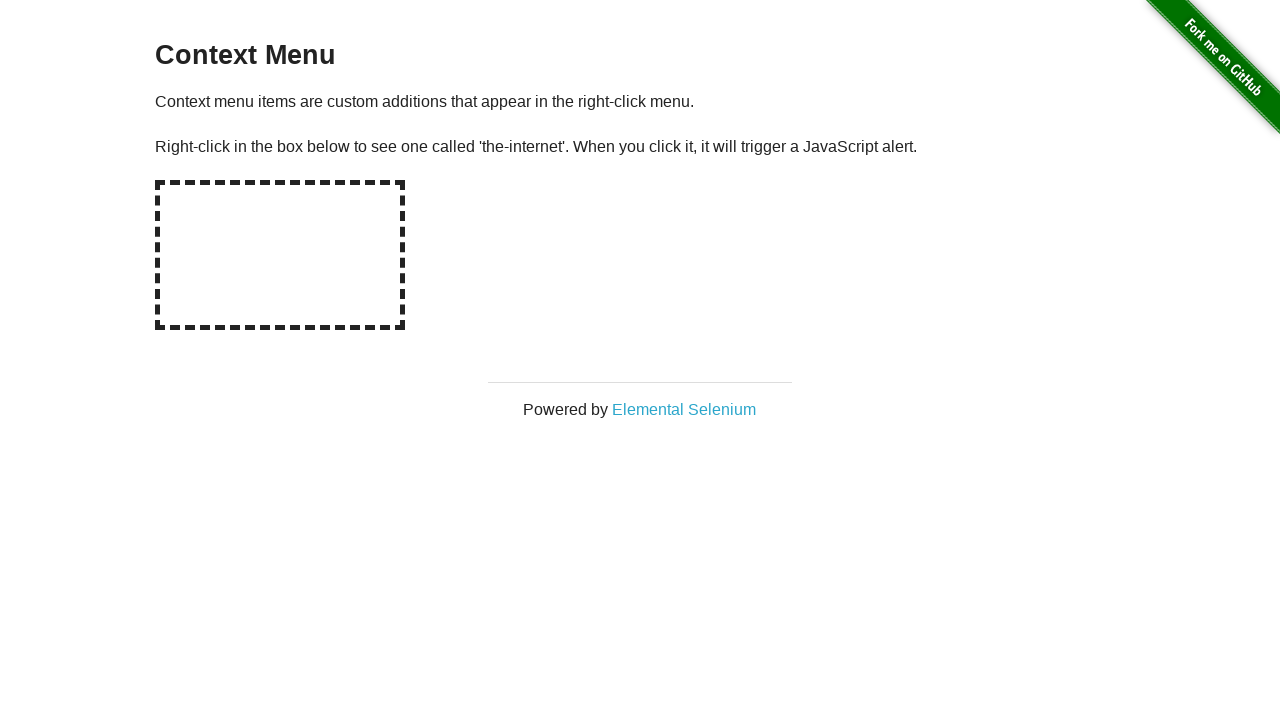

Clicked on Elemental Selenium link from context menu at (684, 409) on text=Elemental Selenium
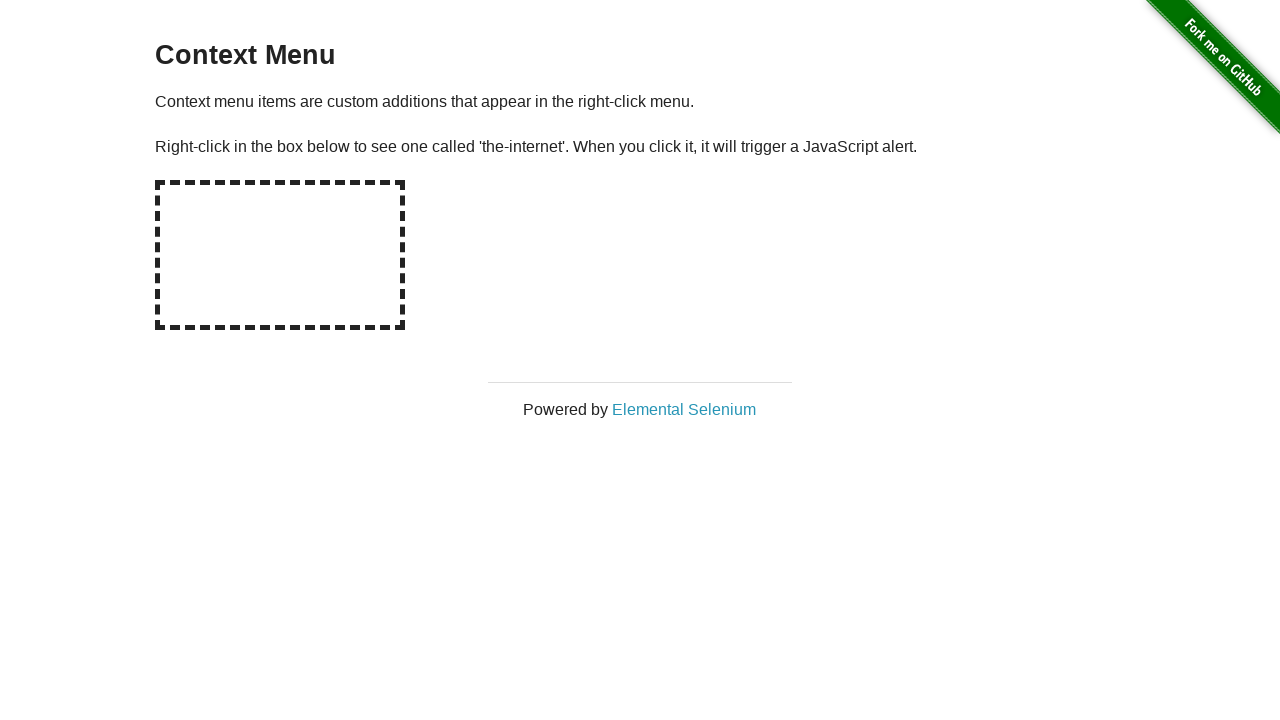

Clicked Elemental Selenium link and waited for new page to open at (684, 409) on text=Elemental Selenium
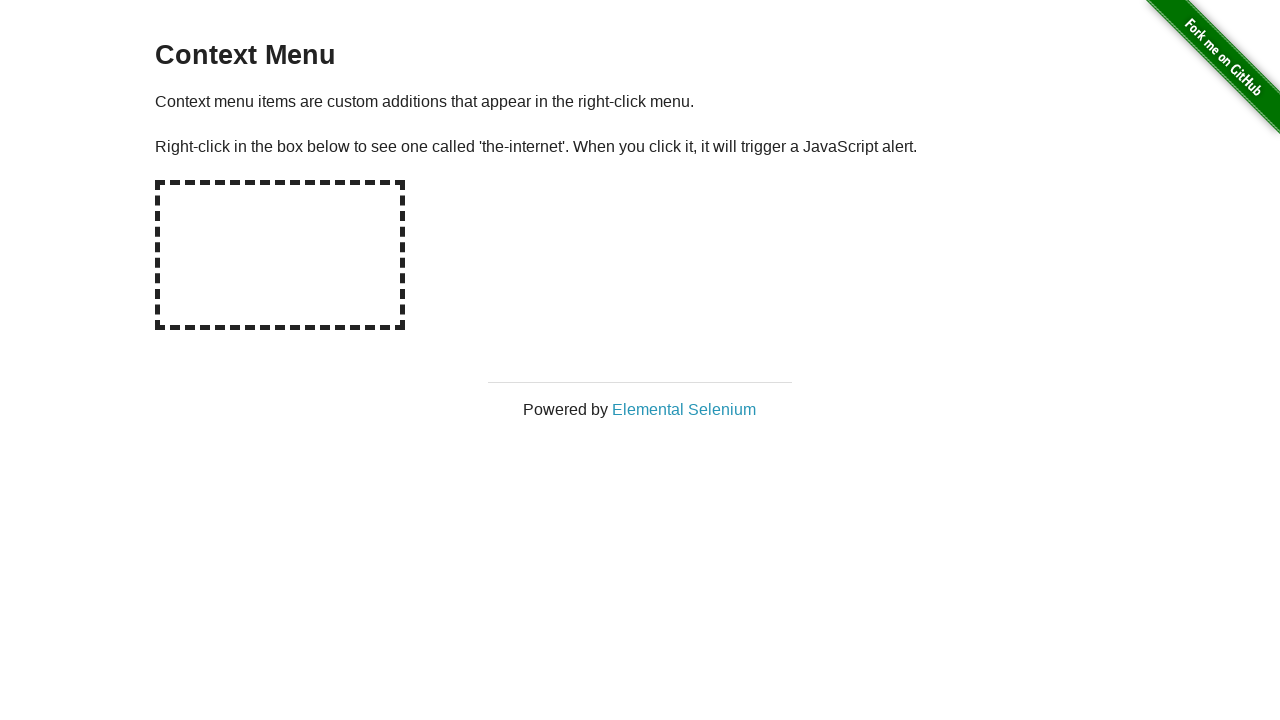

Switched to new window/tab
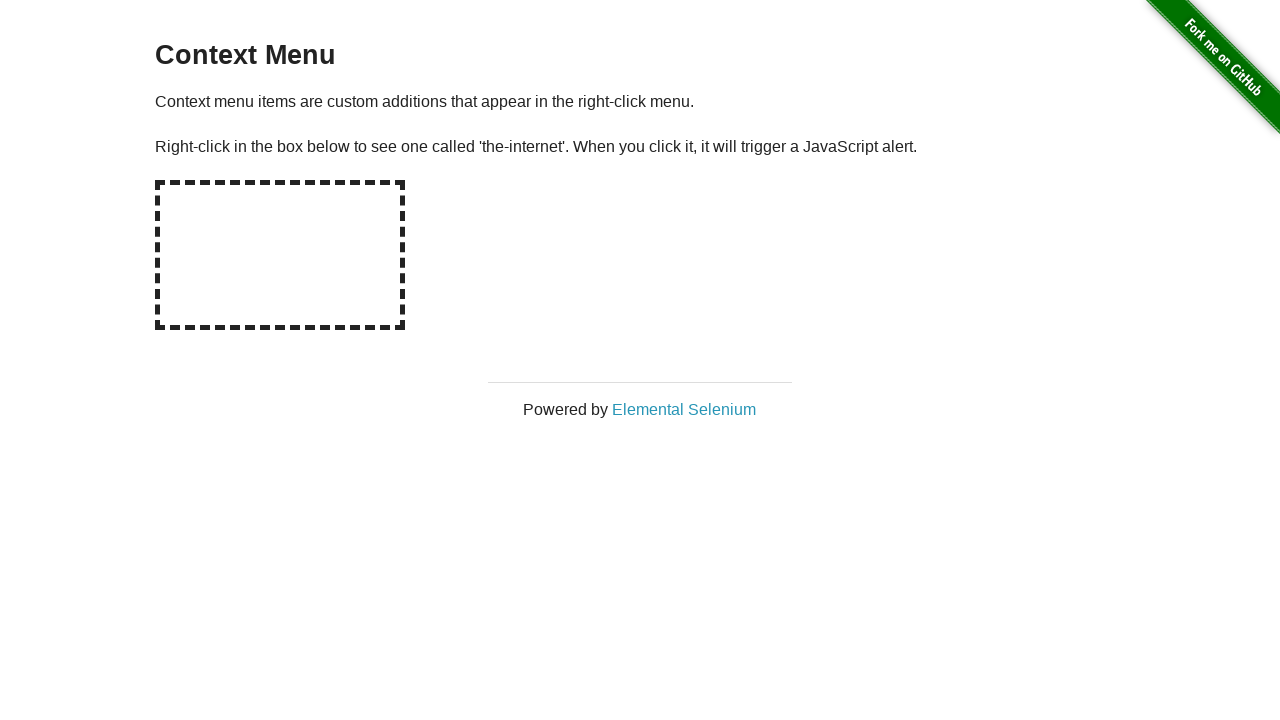

New page finished loading
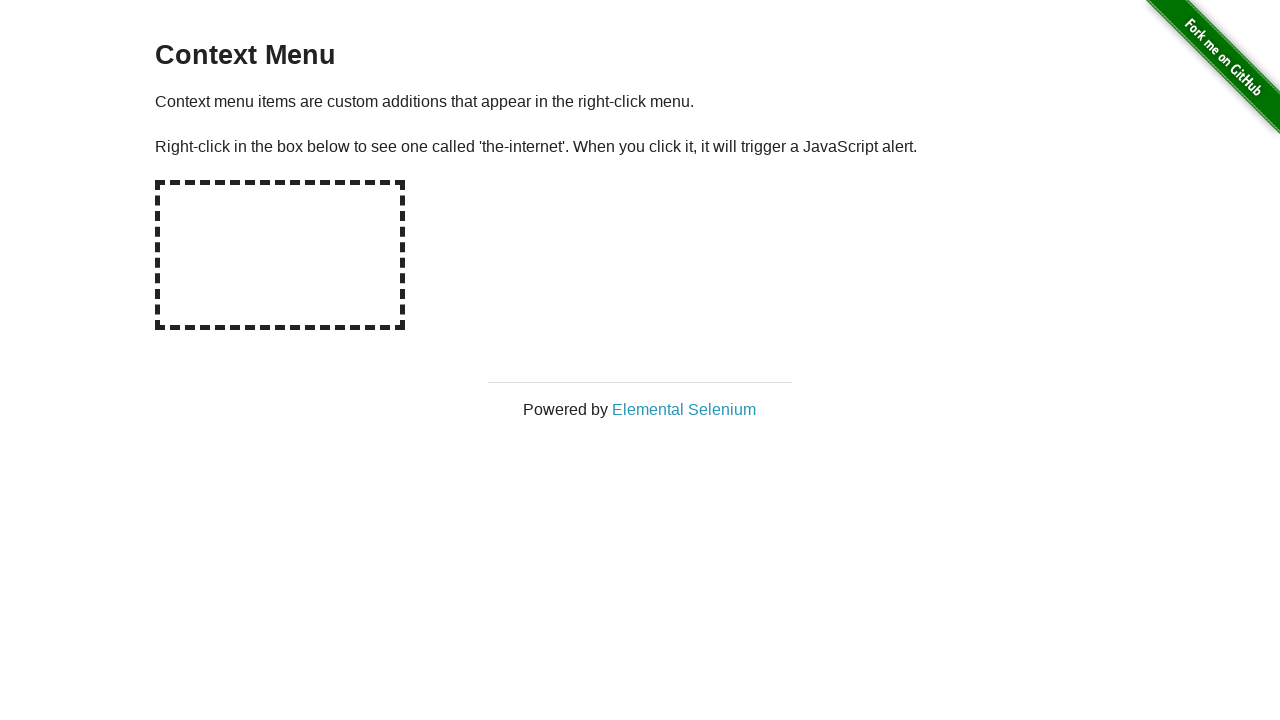

Located h1 element on new page
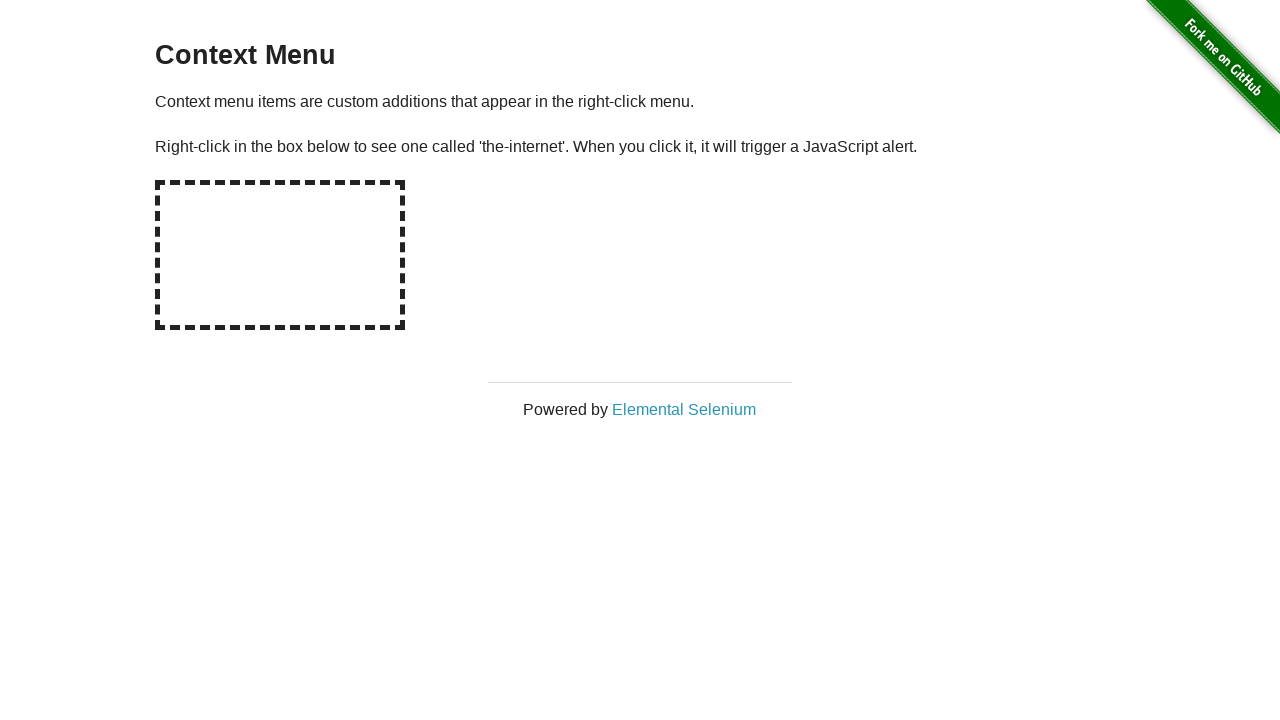

Verified h1 text content is 'Elemental Selenium'
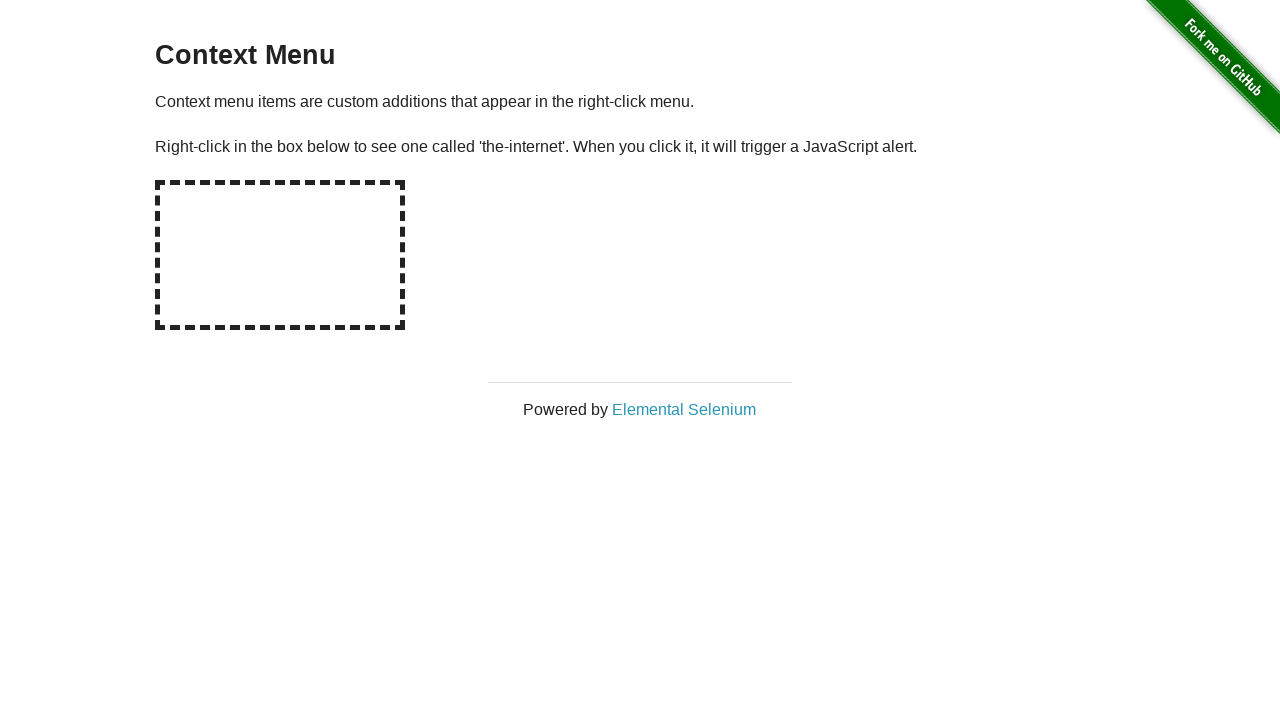

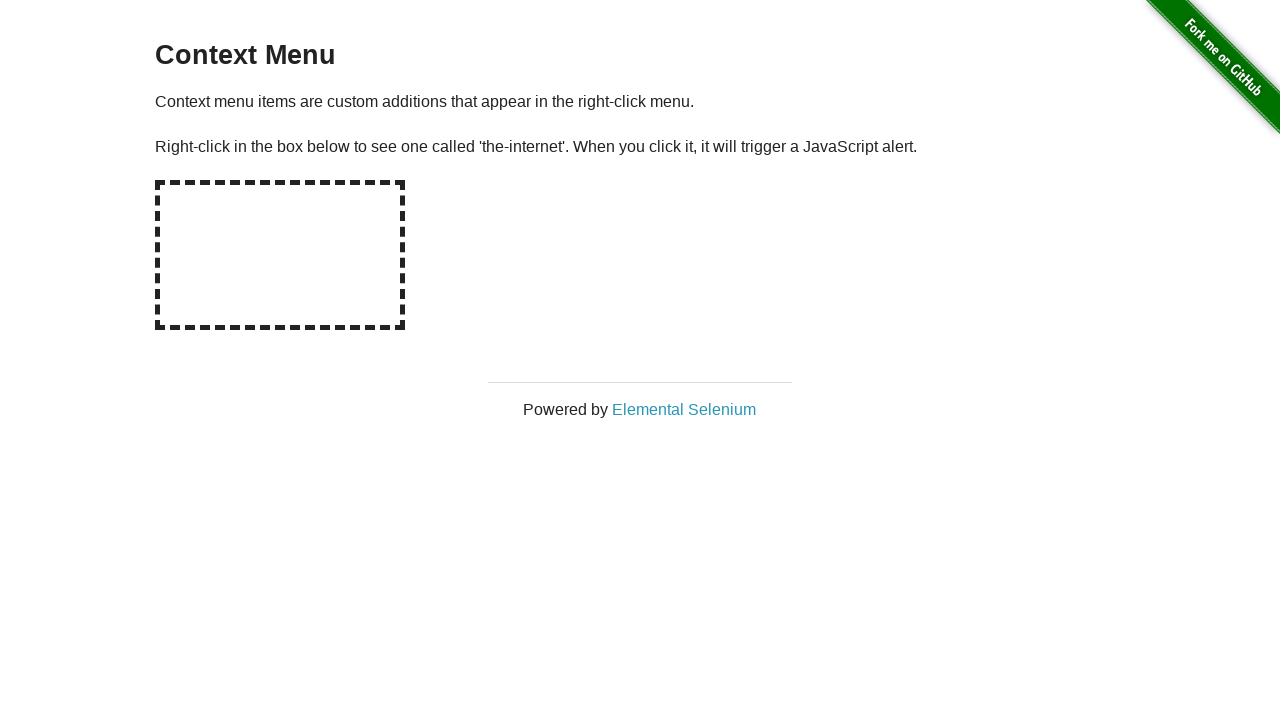